Navigates to mnral.com/new and fills a textarea with text content, testing the text input functionality of the page

Starting URL: https://mnral.com/new

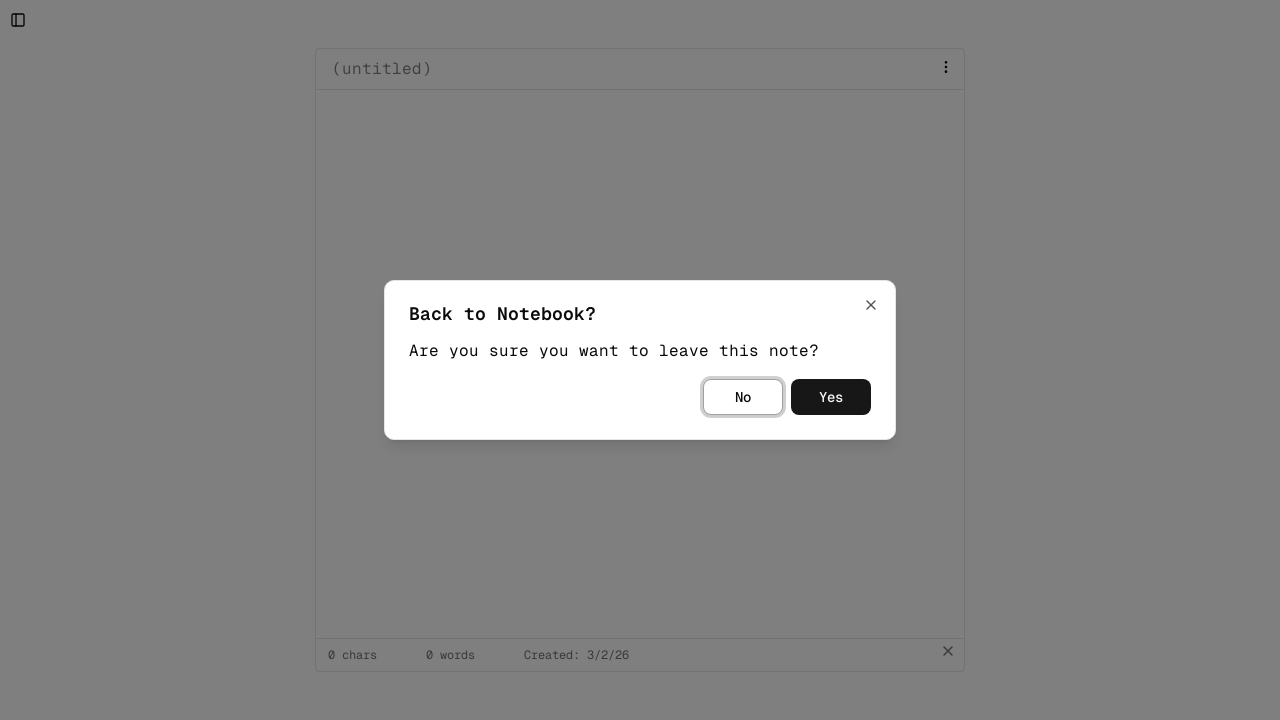

Waited for textarea element to load on mnral.com/new
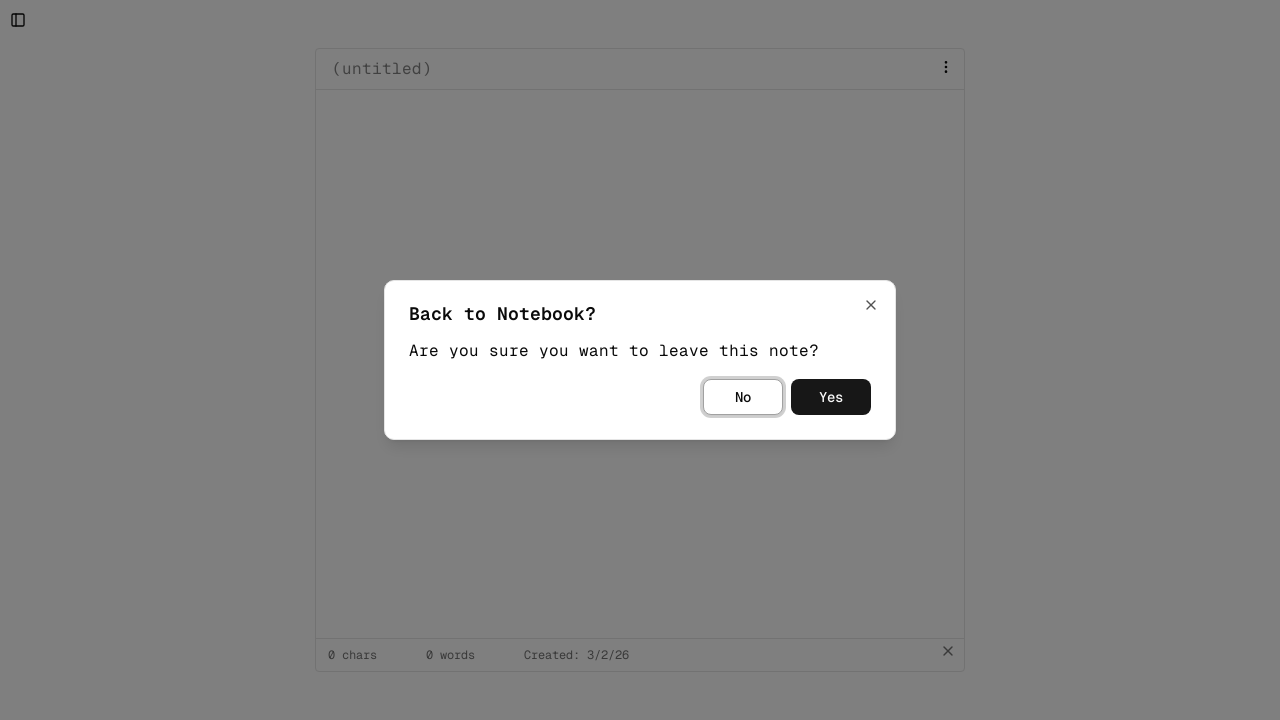

Filled textarea with sample document text for PDF generation testing on textarea
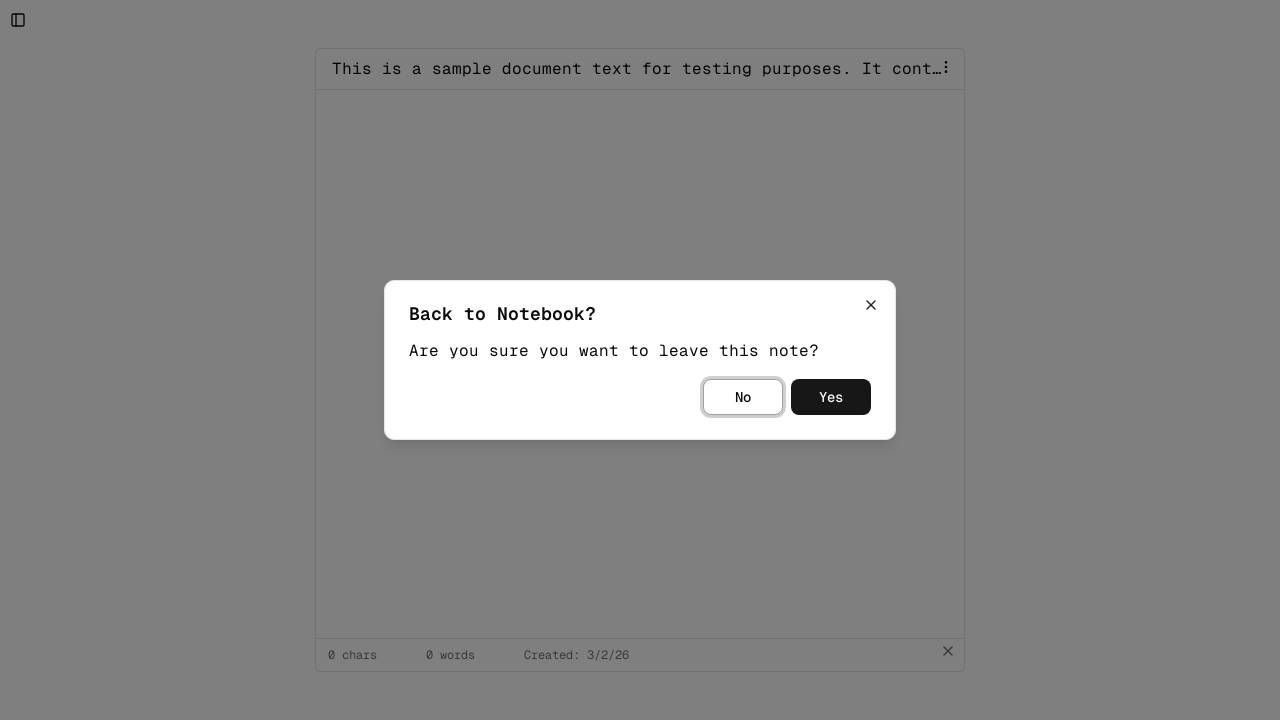

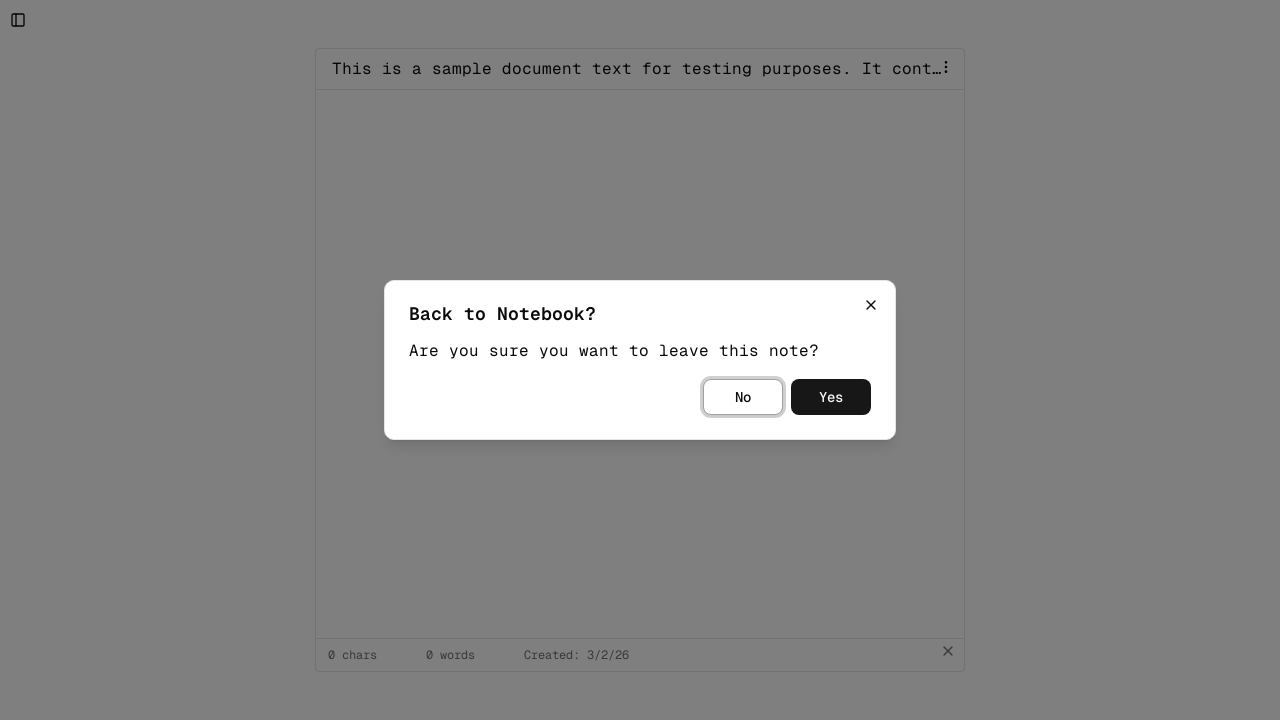